Tests product search functionality by navigating to products page and searching for a specific product

Starting URL: https://automationexercise.com

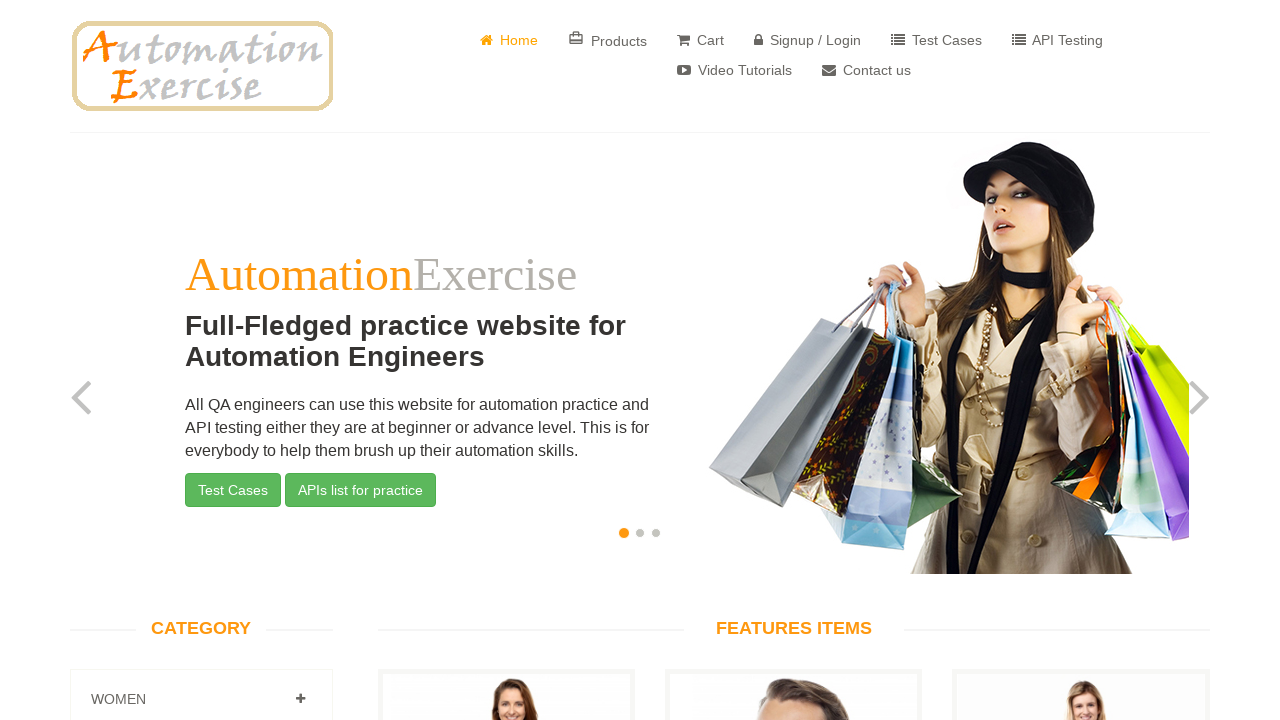

Clicked on Products menu link at (608, 40) on a[href='/products']
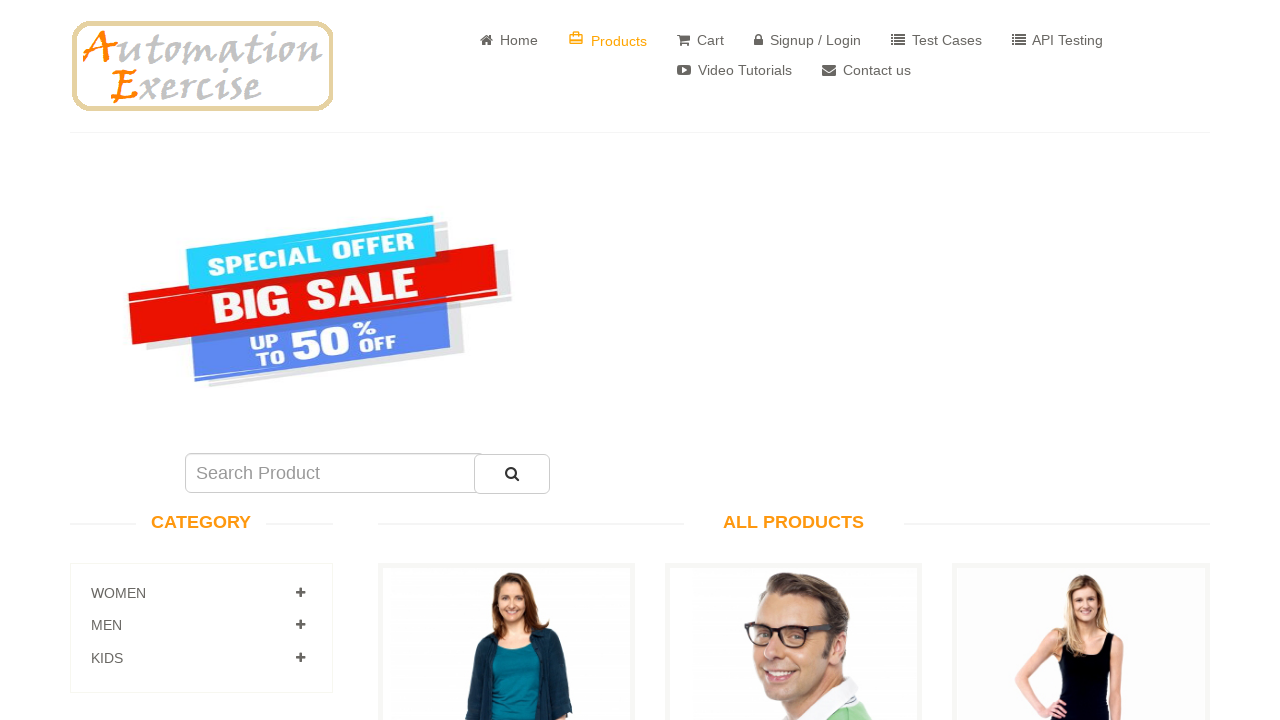

Products page loaded successfully
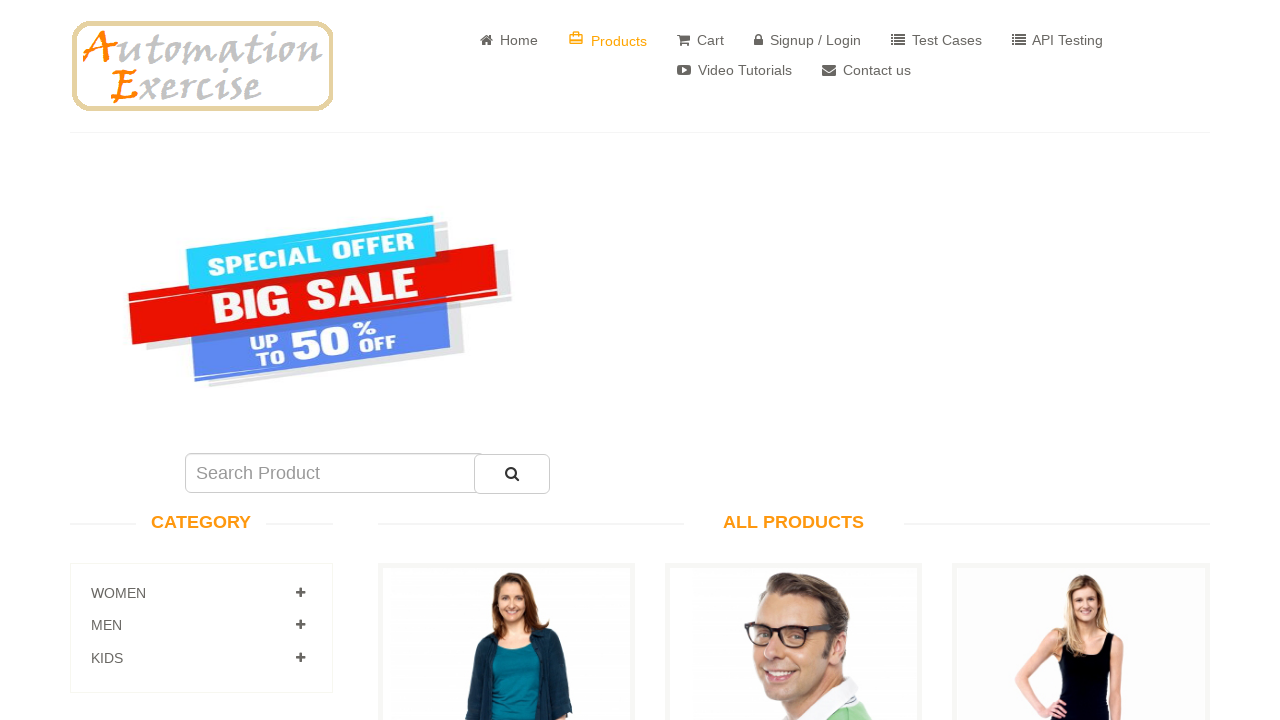

Scrolled to search area (300px down)
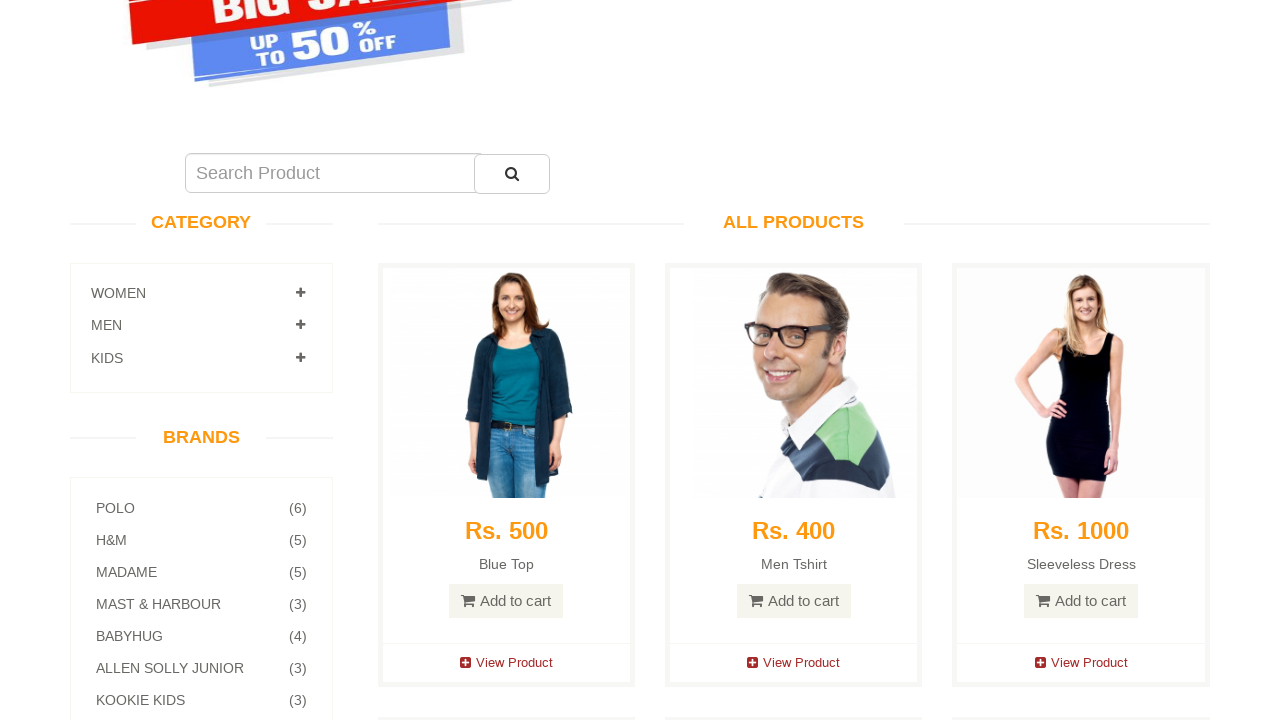

Entered 'Blue Top' in search field on #search_product
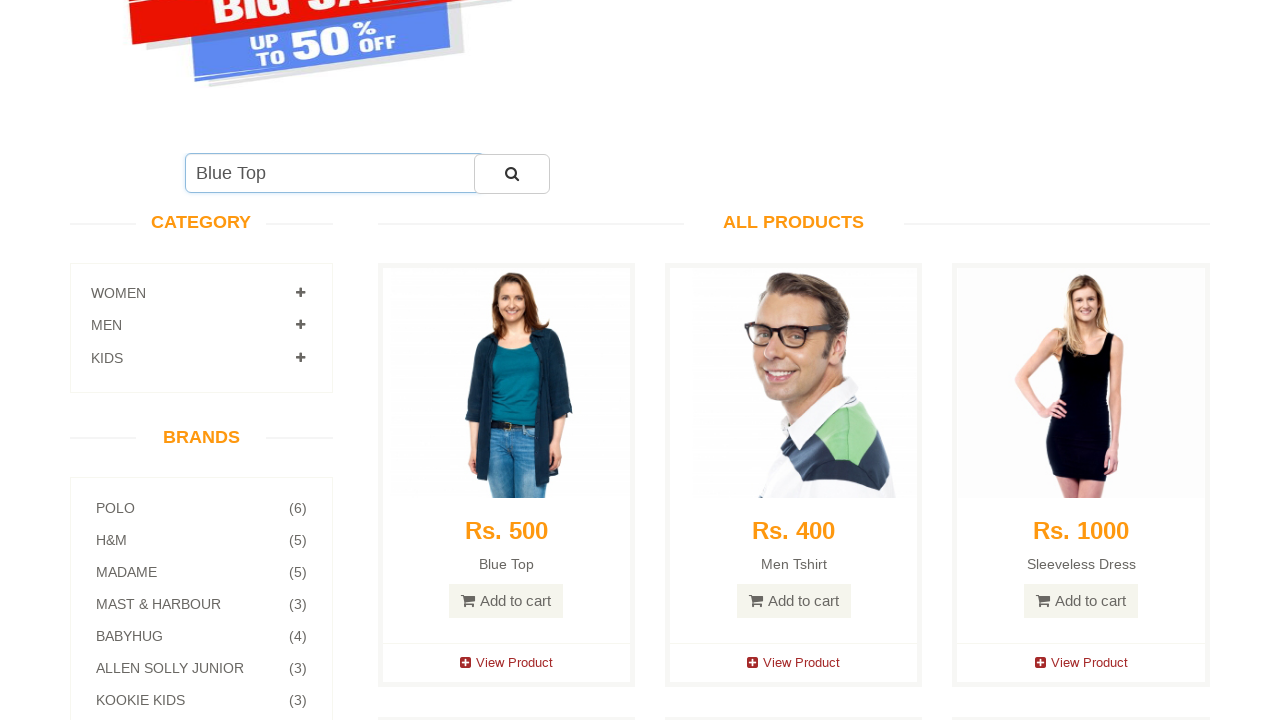

Clicked search button to find product at (512, 174) on #submit_search
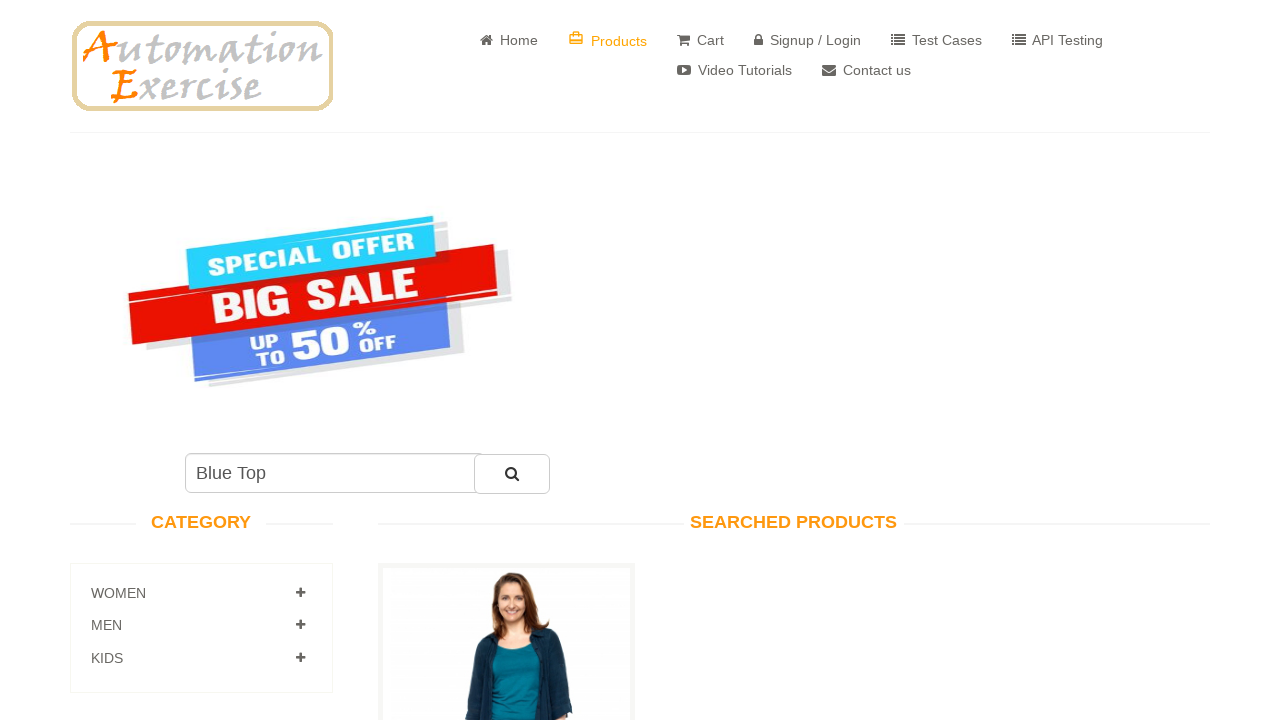

Search results displayed with product details
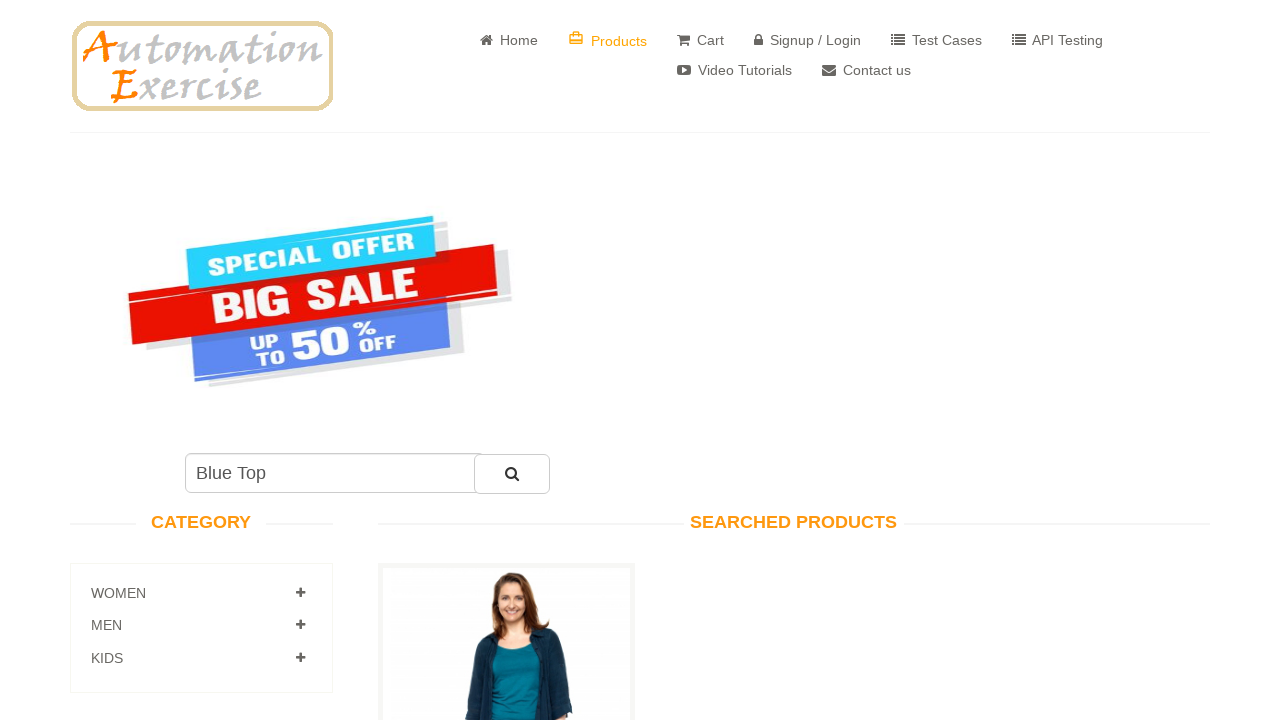

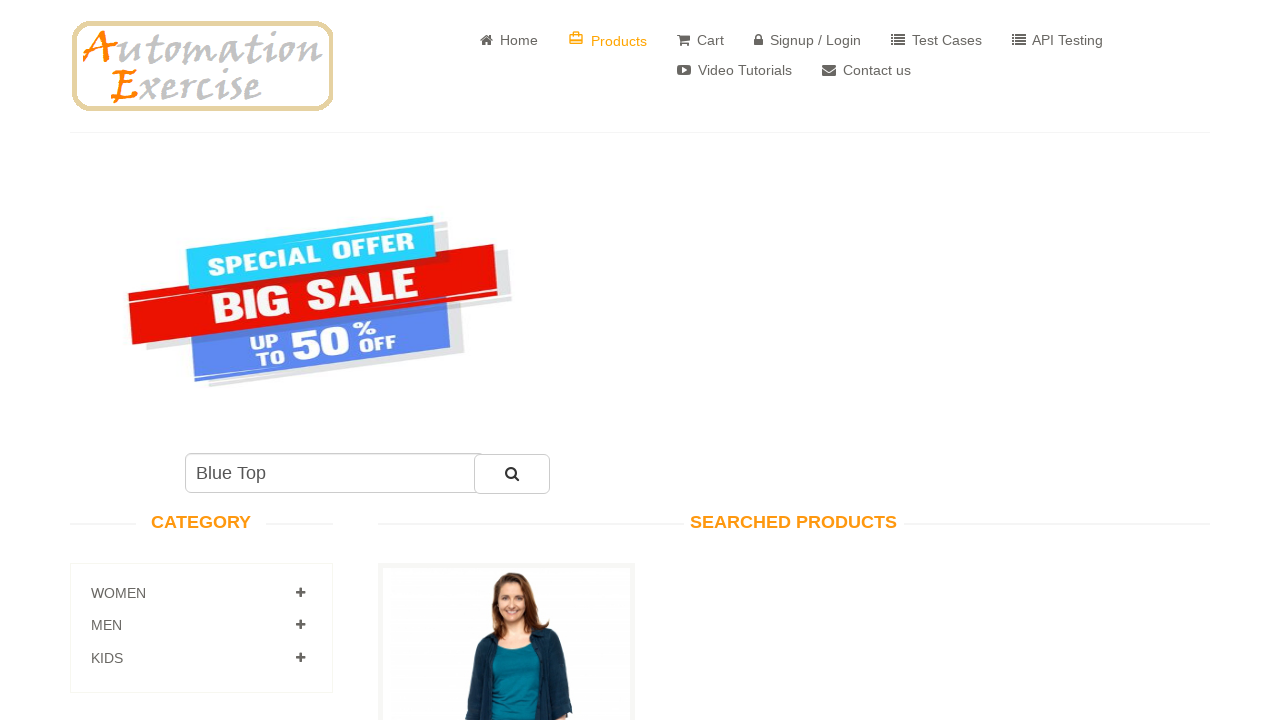